Tests JavaScript confirm alert functionality by triggering a confirm dialog and accepting it

Starting URL: https://v1.training-support.net/selenium/javascript-alerts

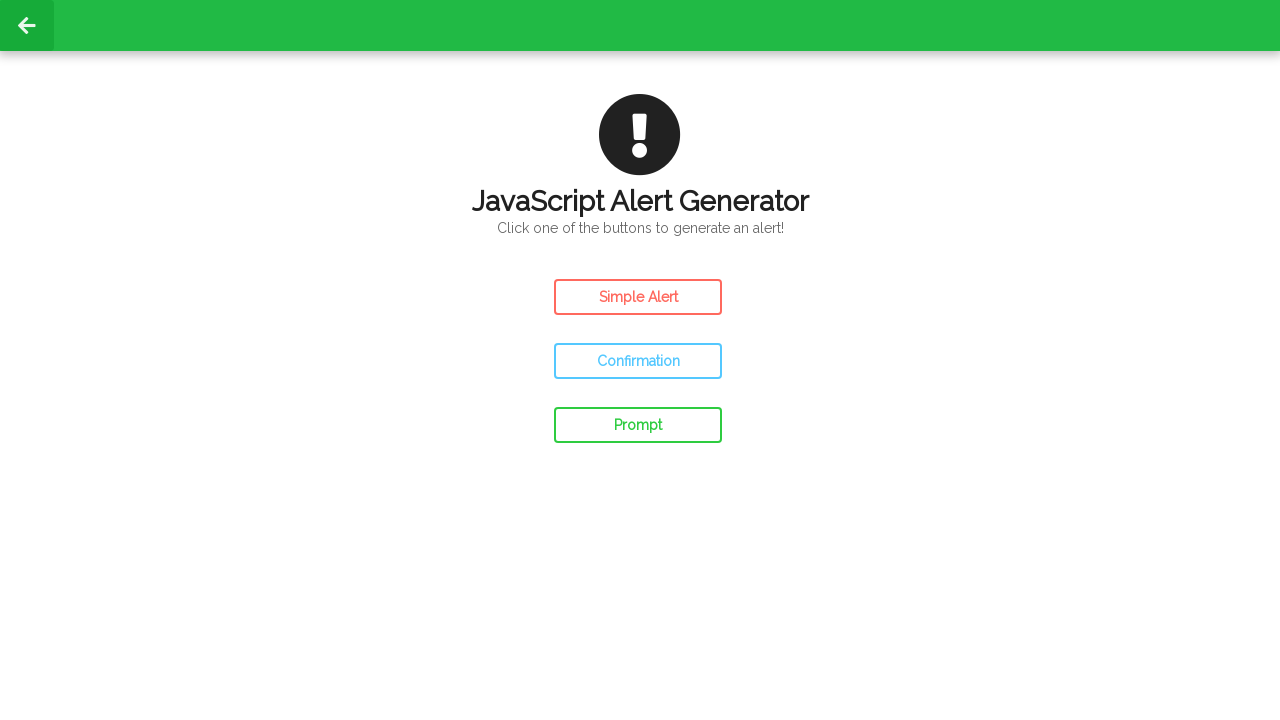

Clicked confirm button to trigger JavaScript confirm alert at (638, 361) on #confirm
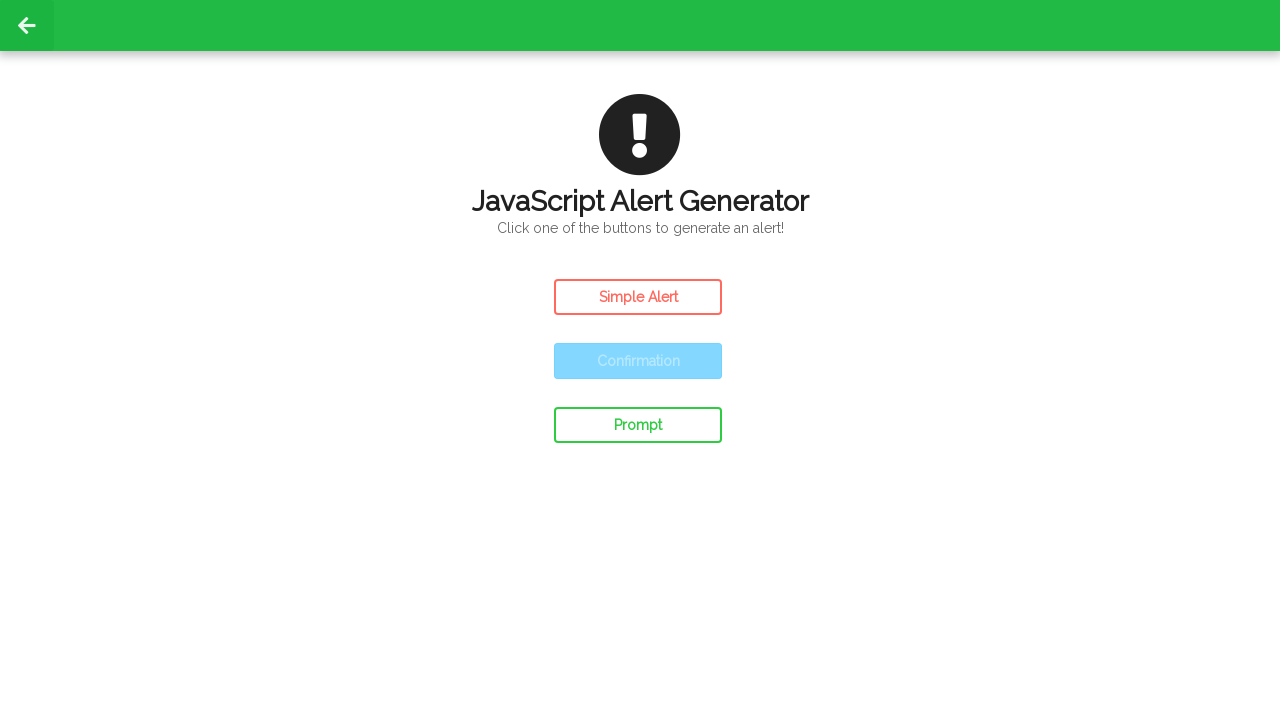

Set up dialog handler to accept confirm alert
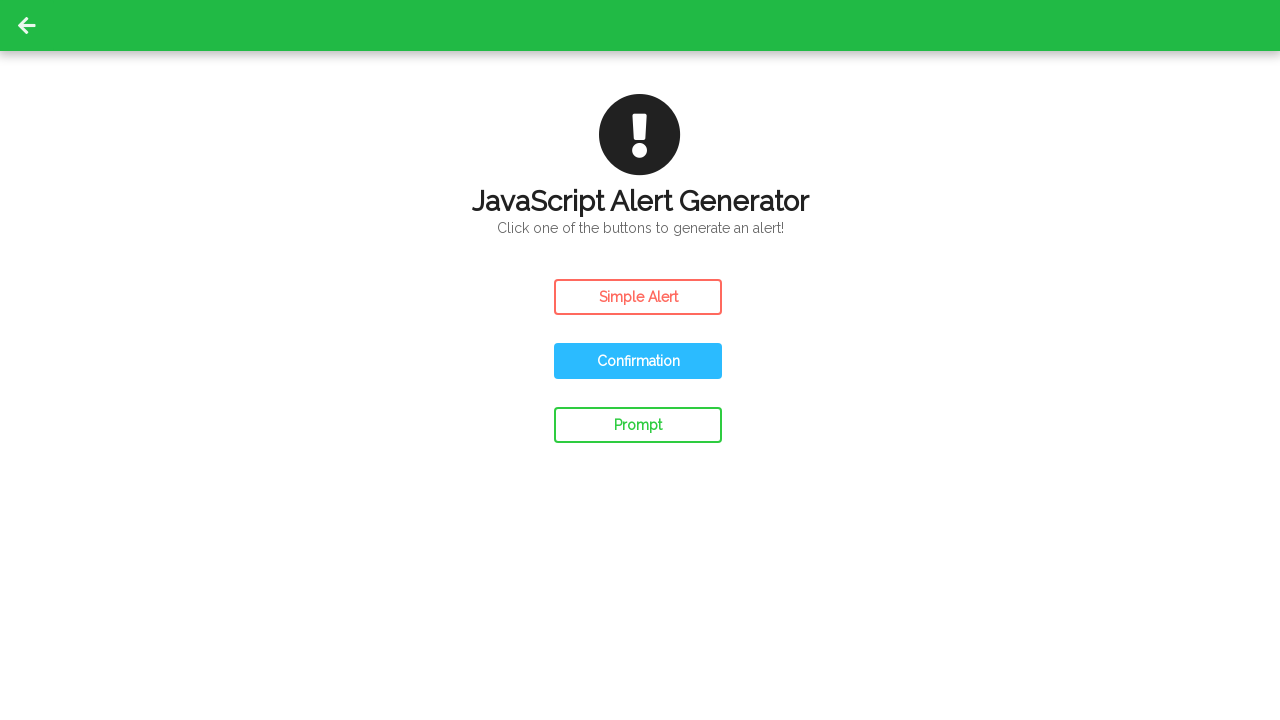

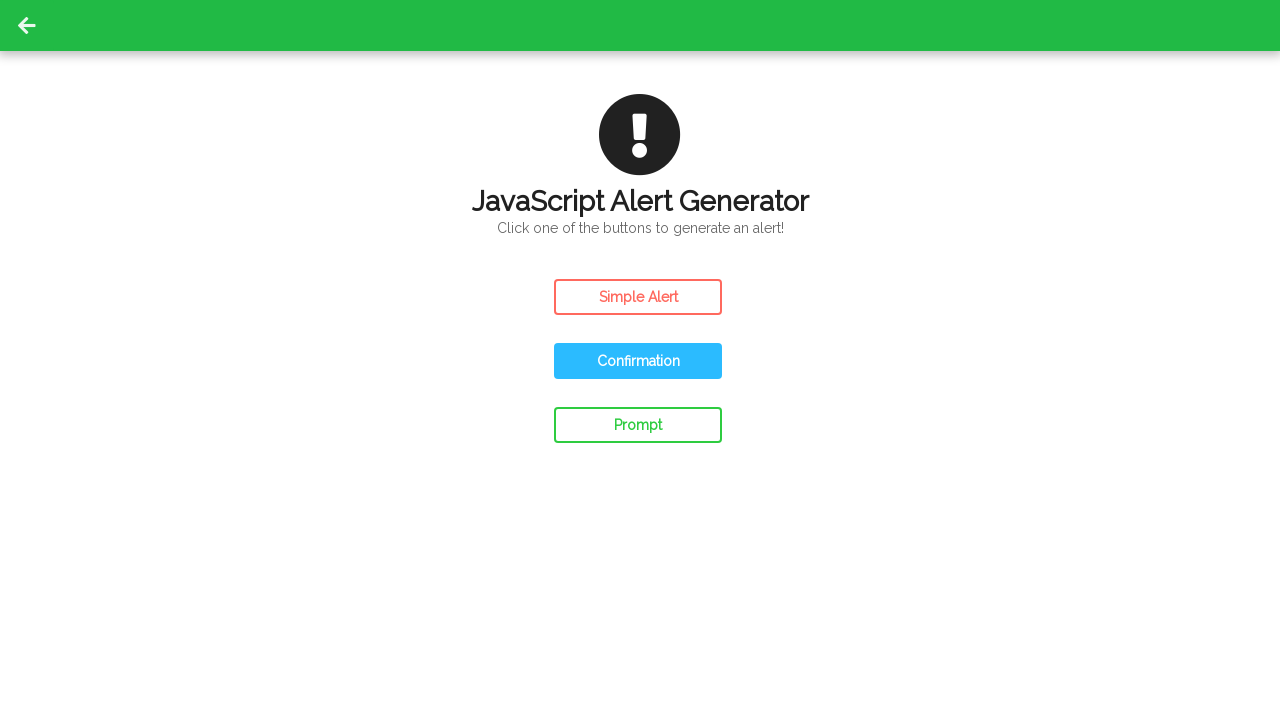